Tests handling of a prompt alert by clicking the Prompt Alert button, entering text into the prompt, accepting it, and verifying the entered text appears on the page.

Starting URL: https://testautomationpractice.blogspot.com/

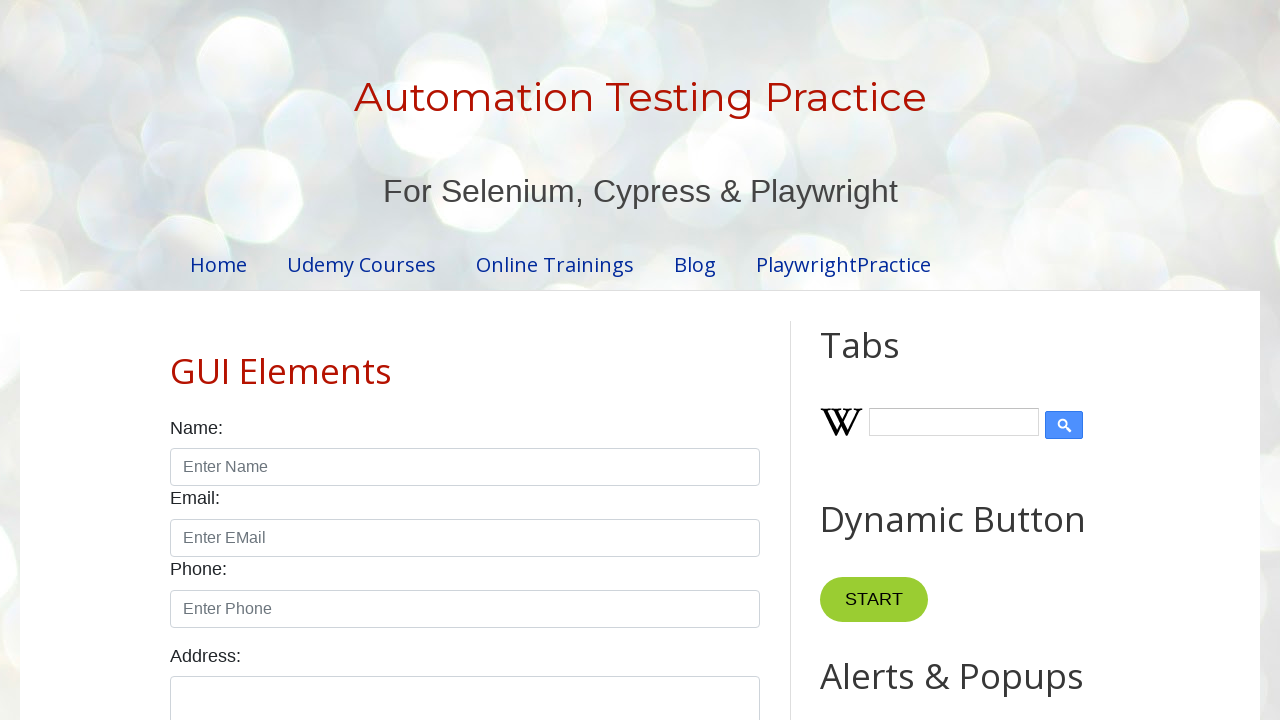

Set up dialog handler to accept prompt alerts
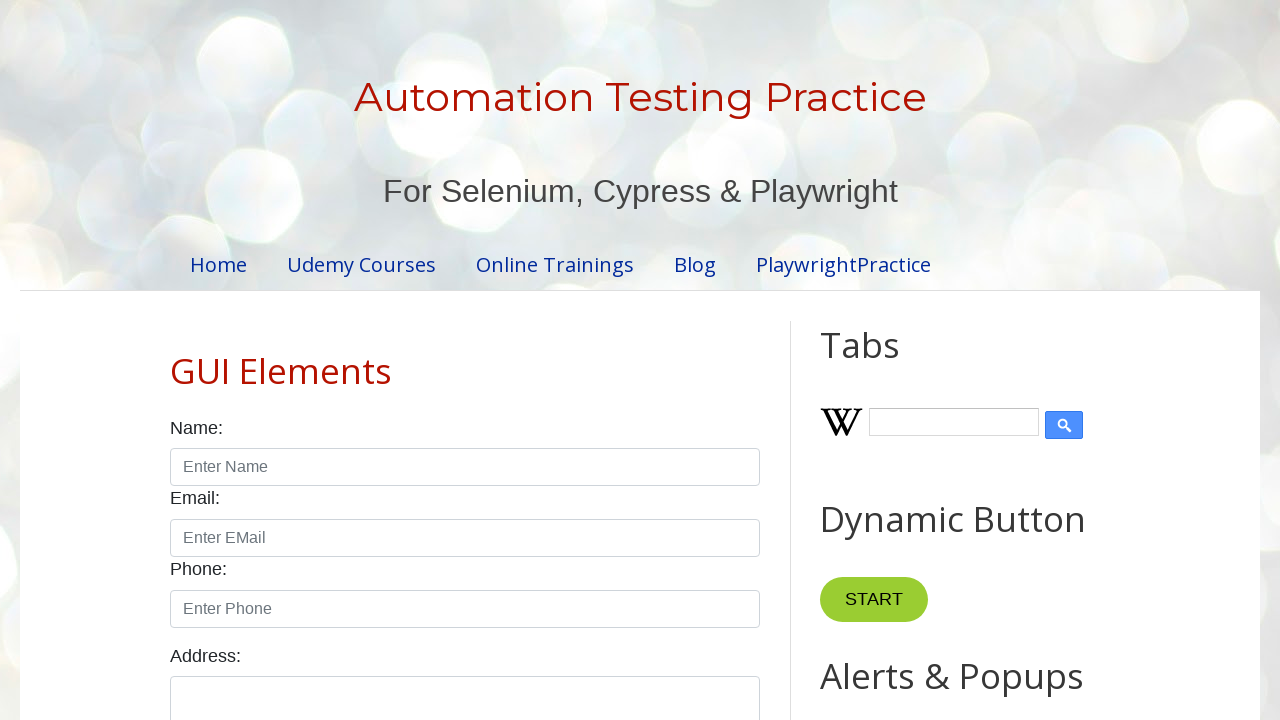

Clicked Prompt Alert button at (890, 360) on internal:role=button[name="Prompt Alert"i]
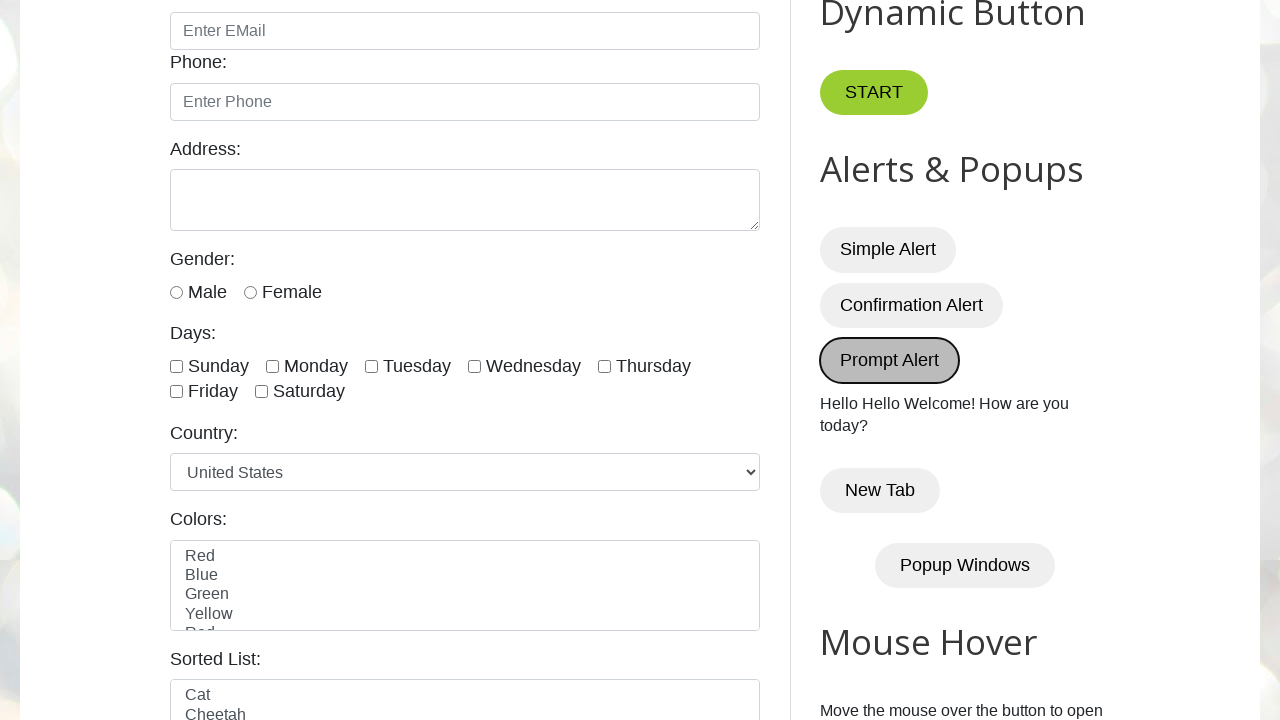

Waited for result paragraph to appear
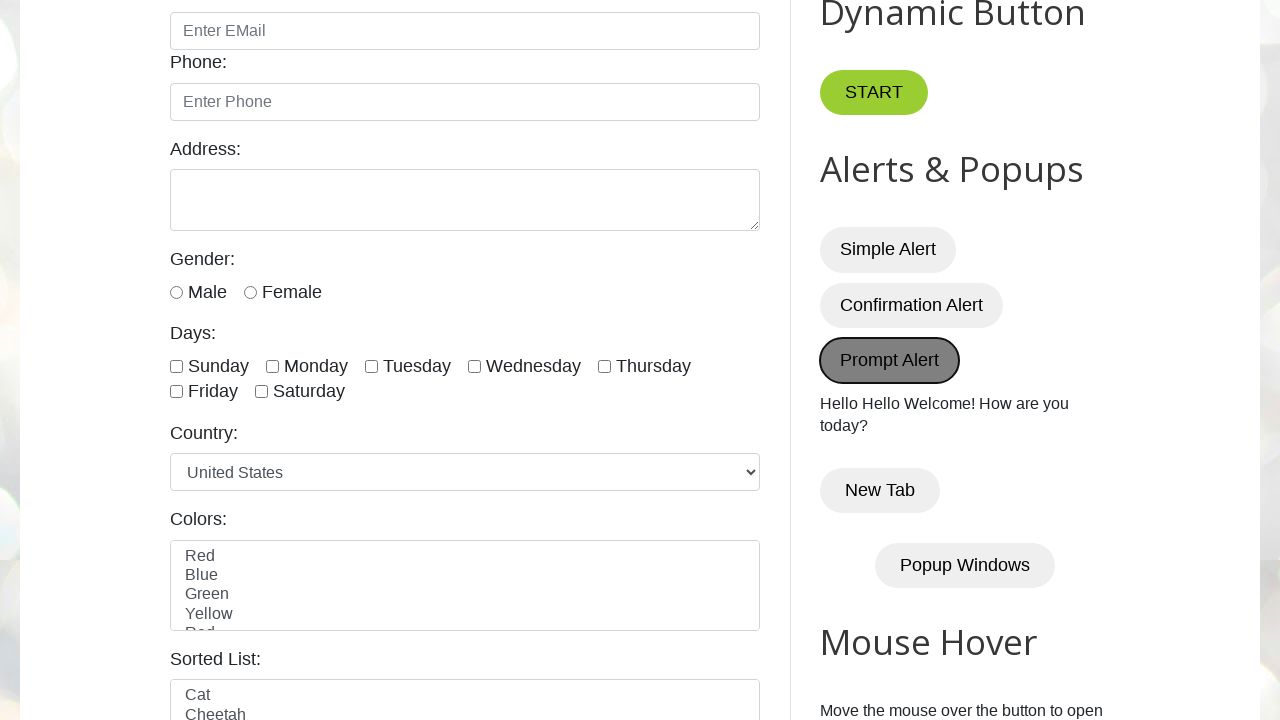

Retrieved text content from result paragraph
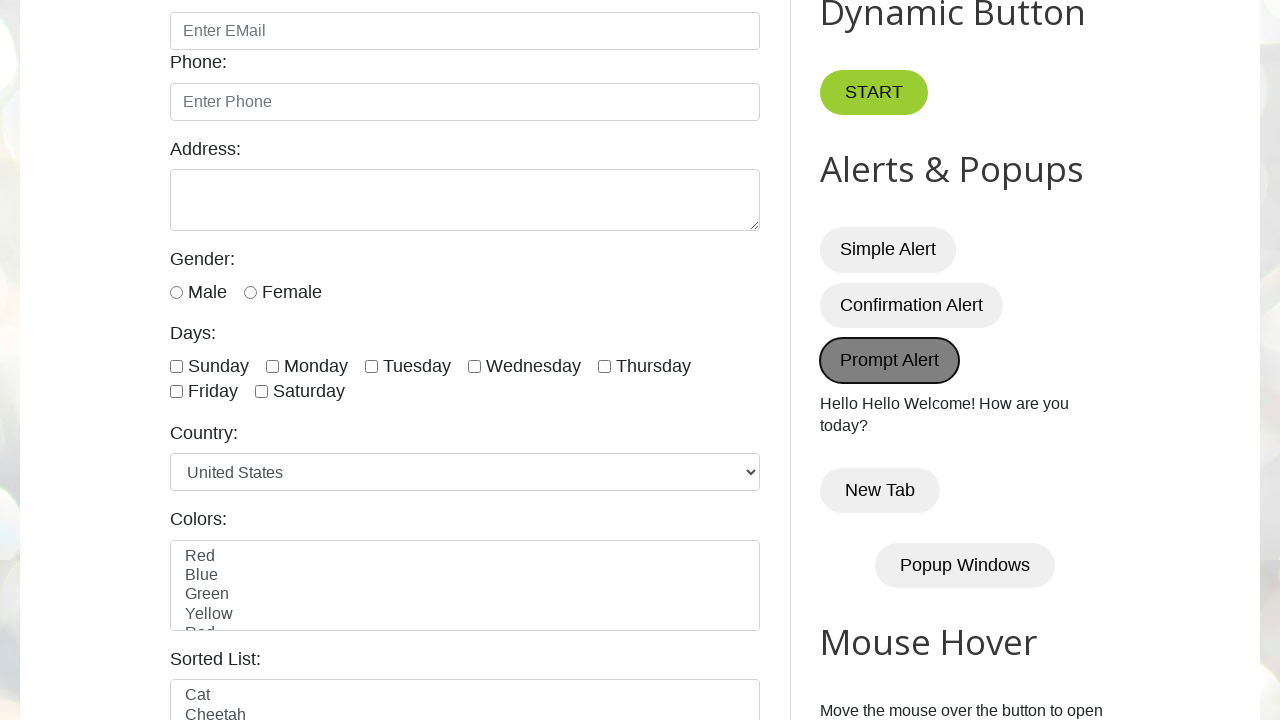

Verified that 'Hello Welcome' text appears in the result
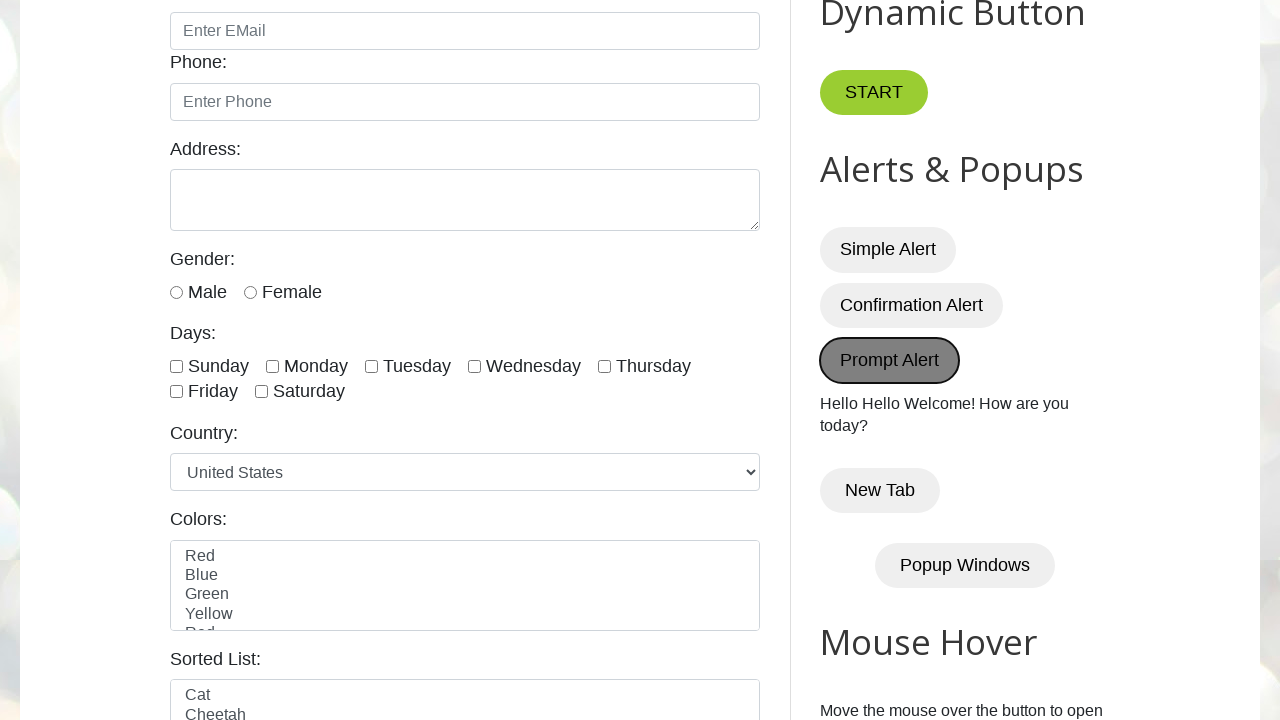

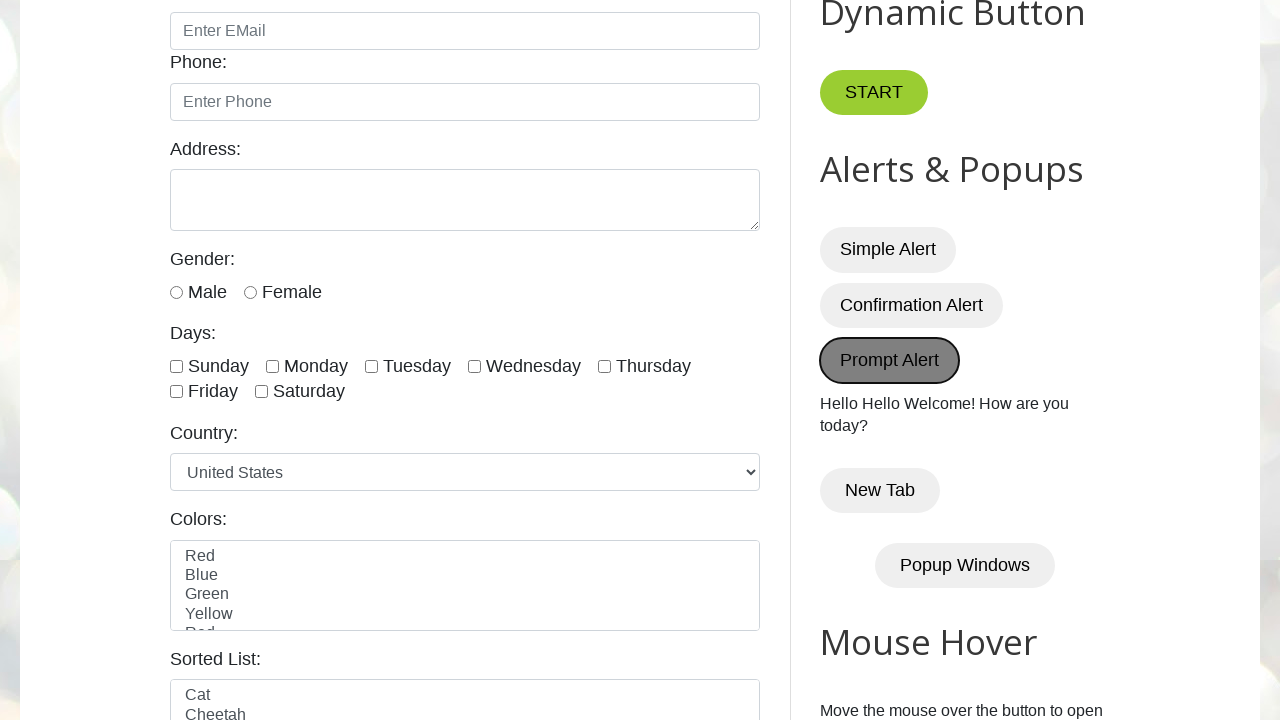